Tests dragging an element by a specific offset (370, 250 pixels) within an iframe

Starting URL: https://jqueryui.com/draggable/

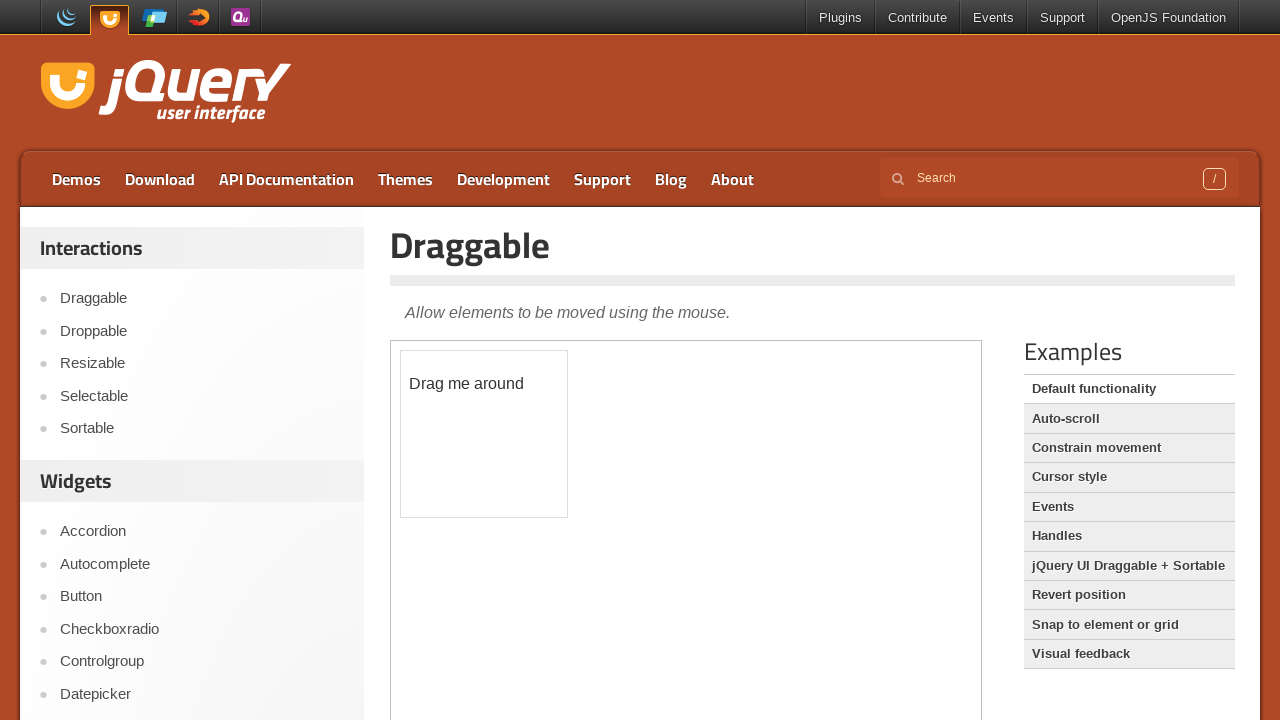

Located iframe containing draggable demo
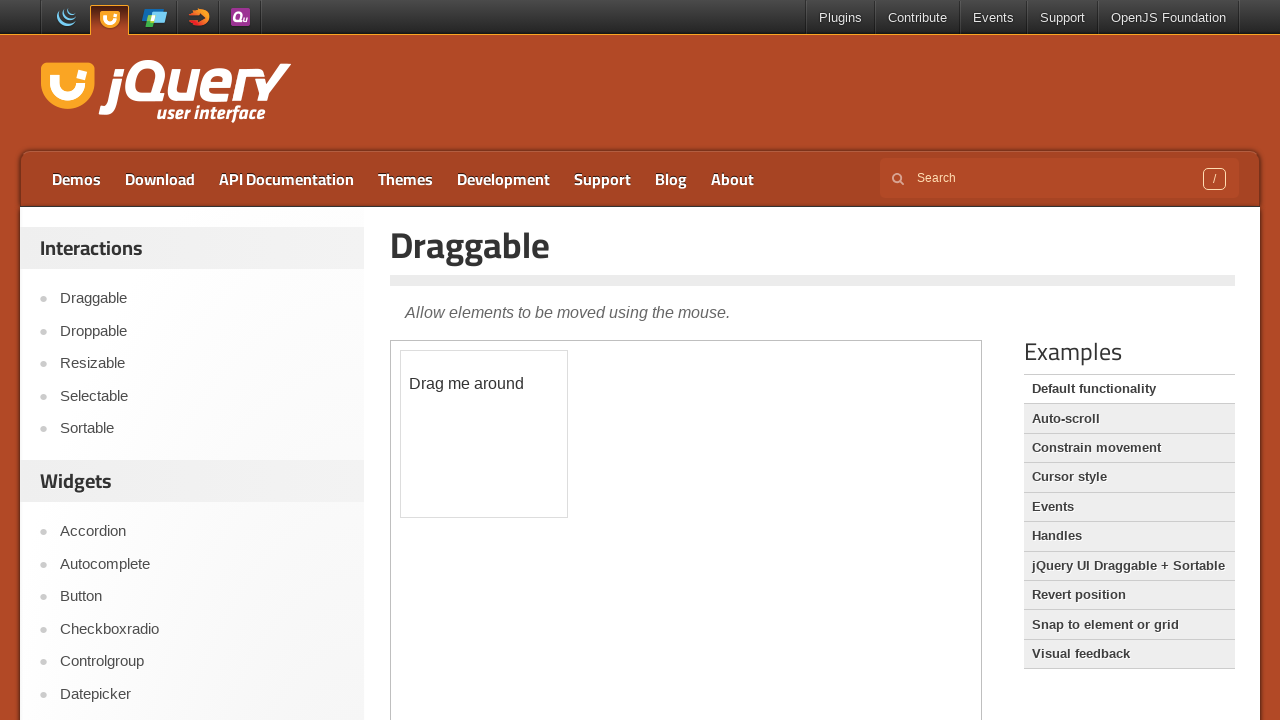

Located draggable element with ID 'draggable'
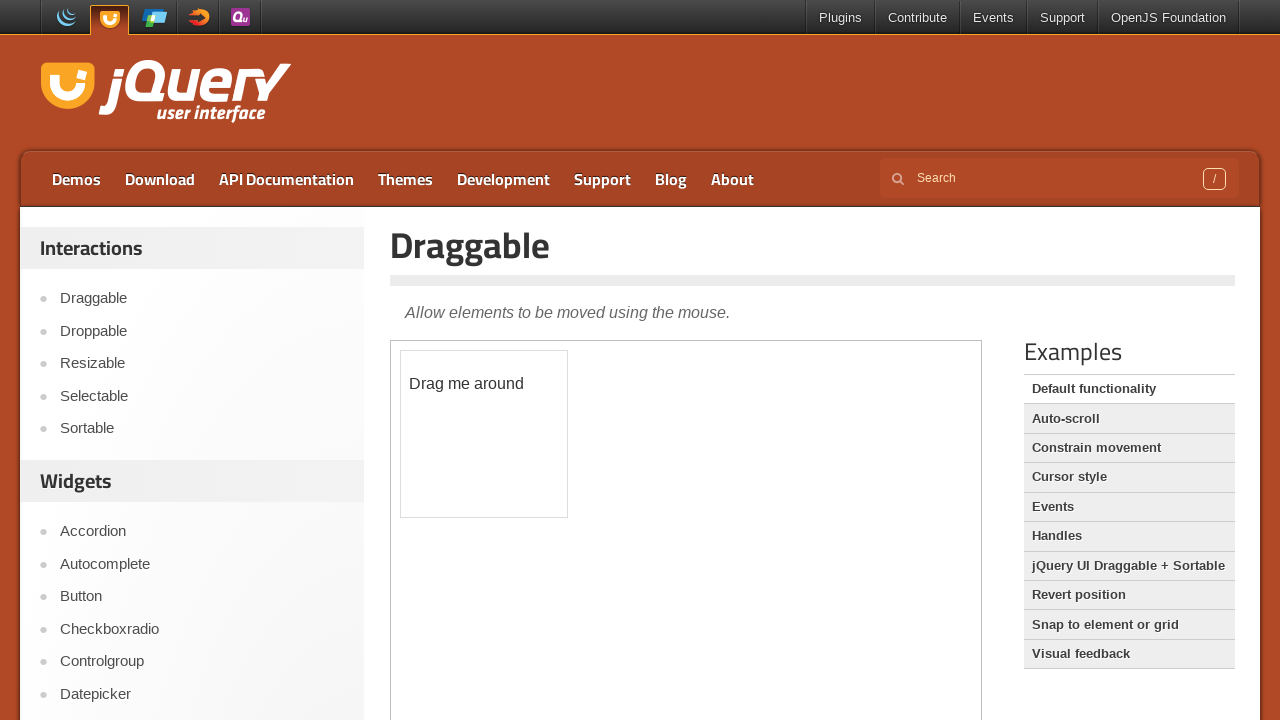

Retrieved bounding box of draggable element
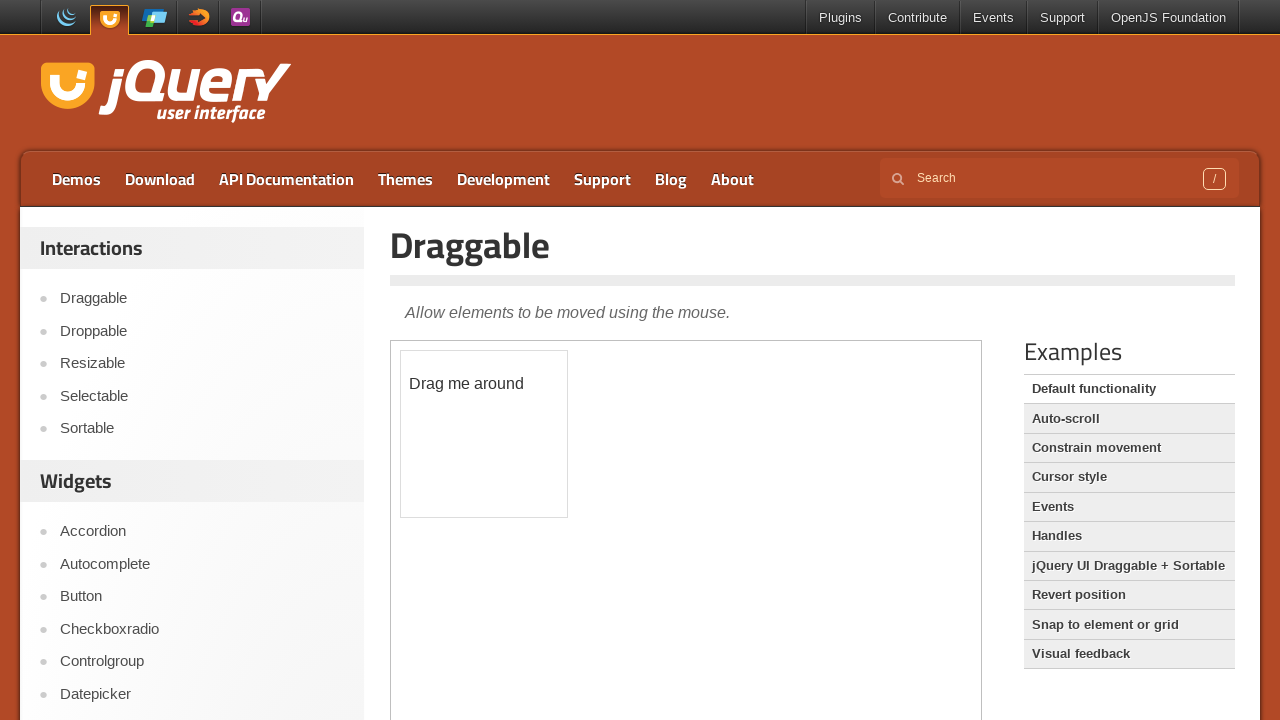

Moved mouse to center of draggable element at (484, 434)
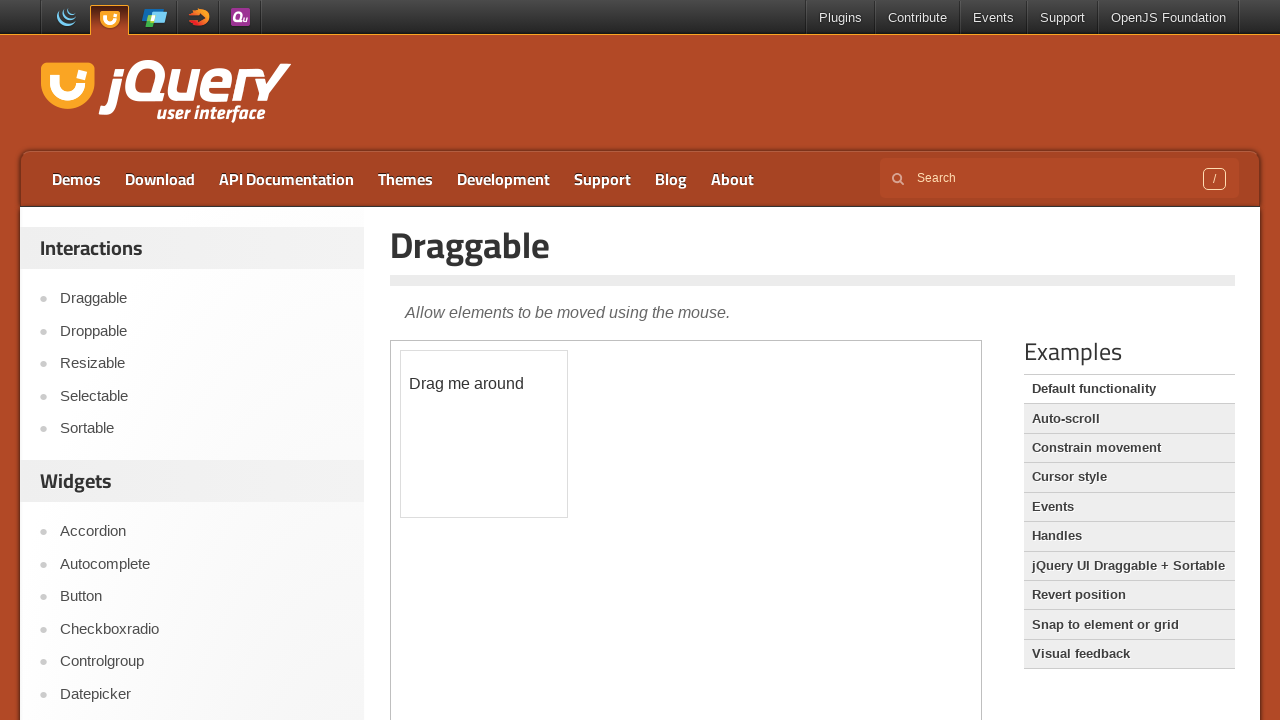

Pressed mouse button down to start drag at (484, 434)
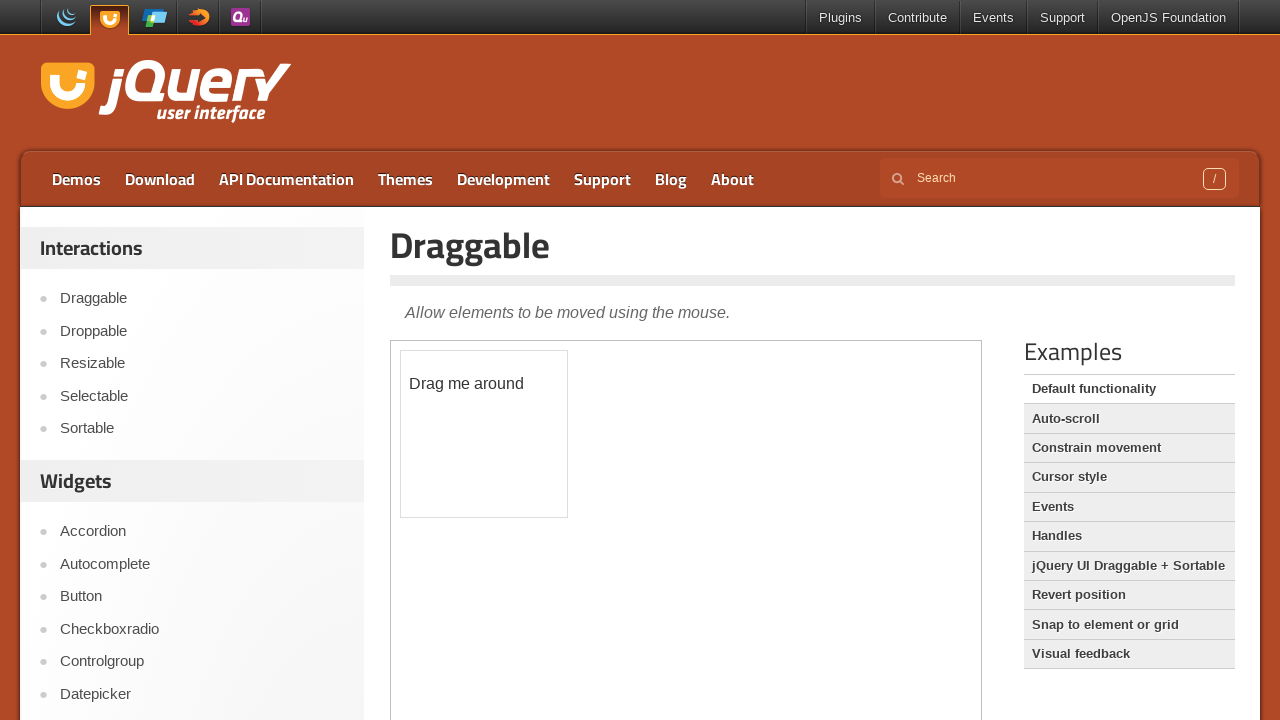

Dragged element by offset (370, 250) pixels at (854, 684)
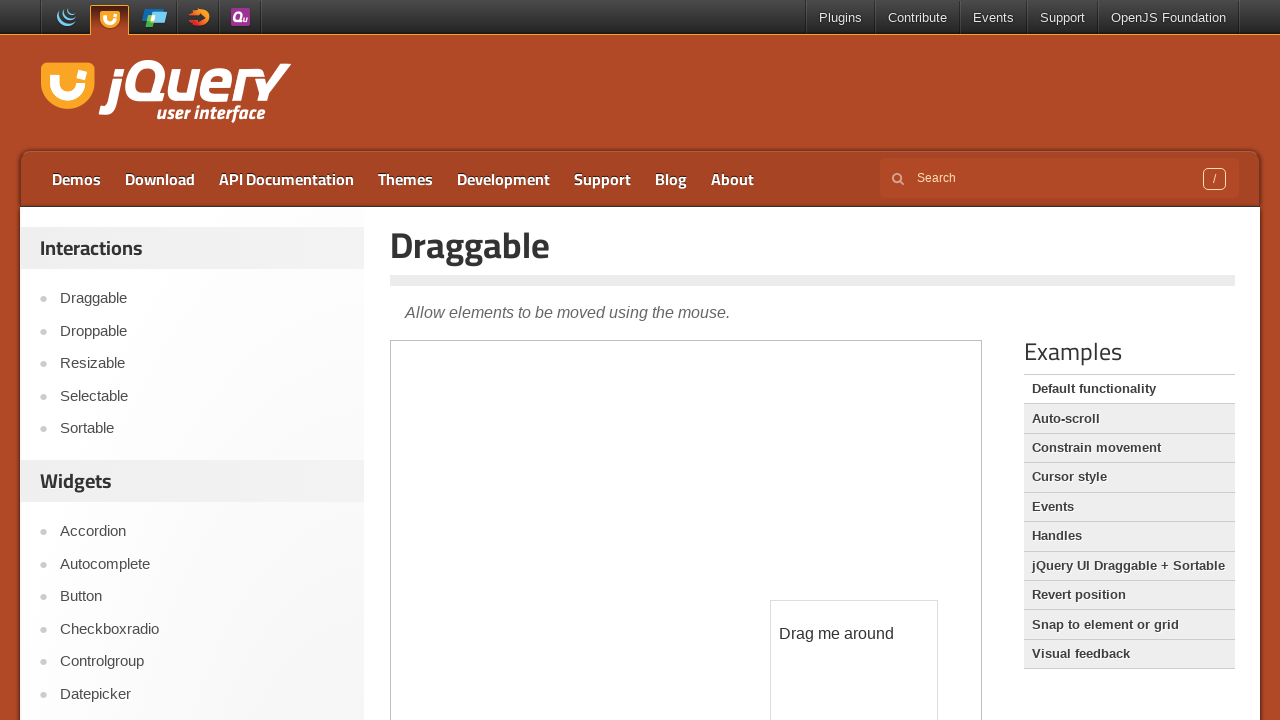

Released mouse button to complete drag operation at (854, 684)
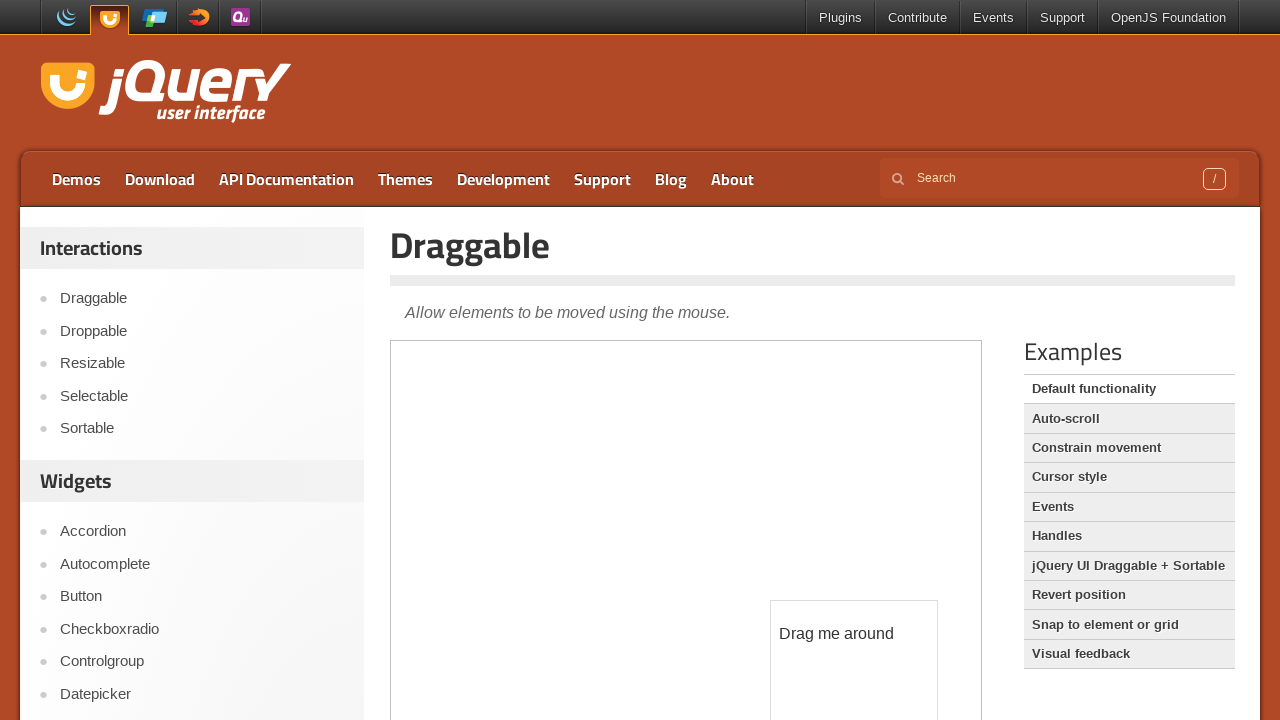

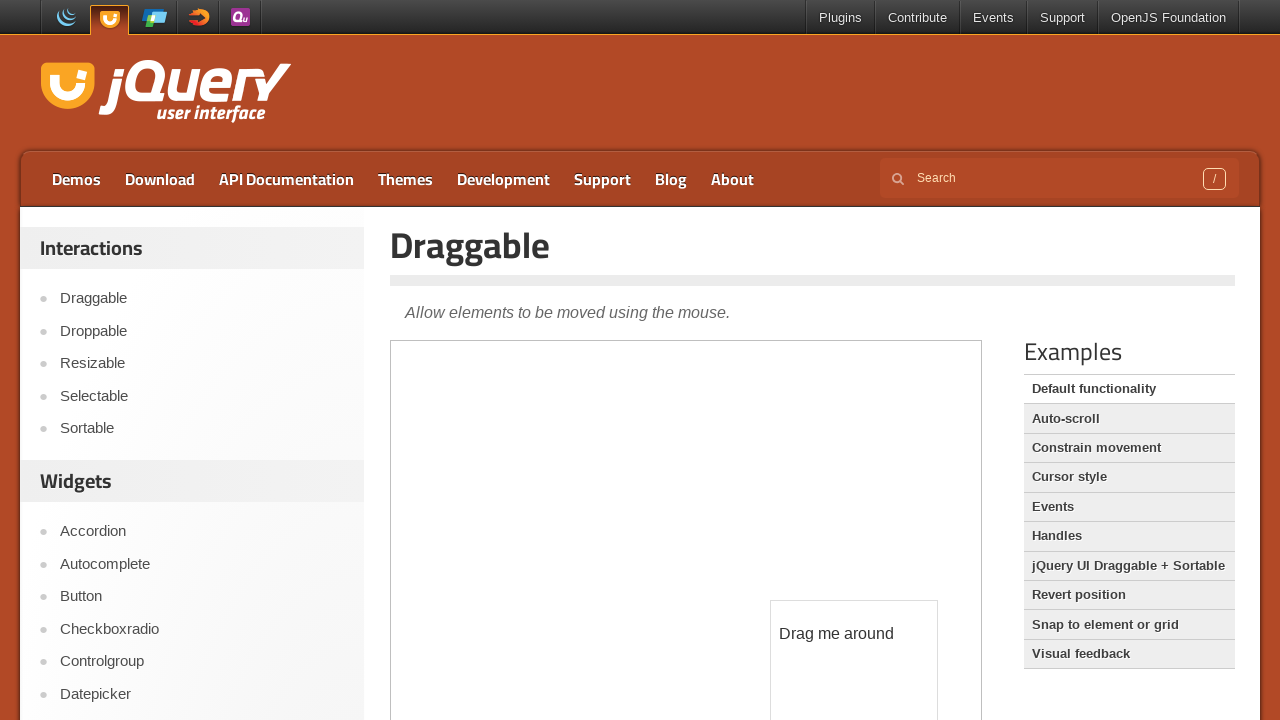